Tests that Clear completed button is hidden when no completed items exist

Starting URL: https://demo.playwright.dev/todomvc

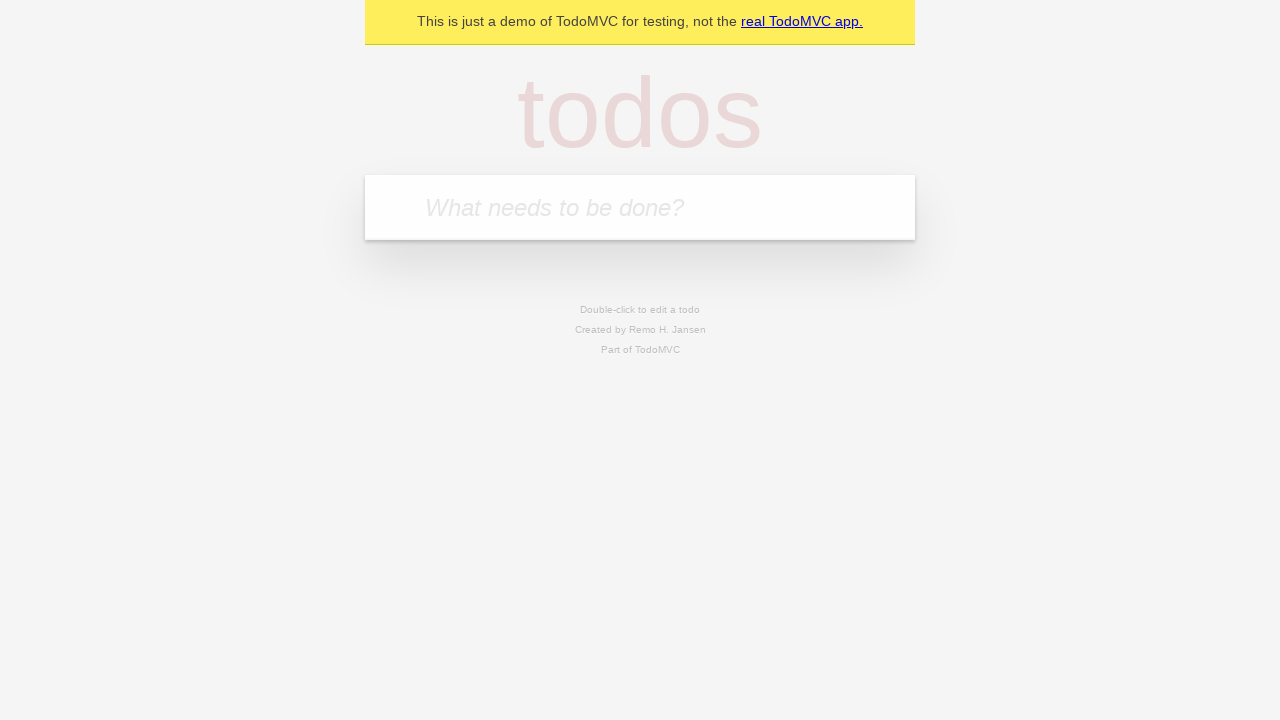

Filled todo input with 'buy some cheese' on internal:attr=[placeholder="What needs to be done?"i]
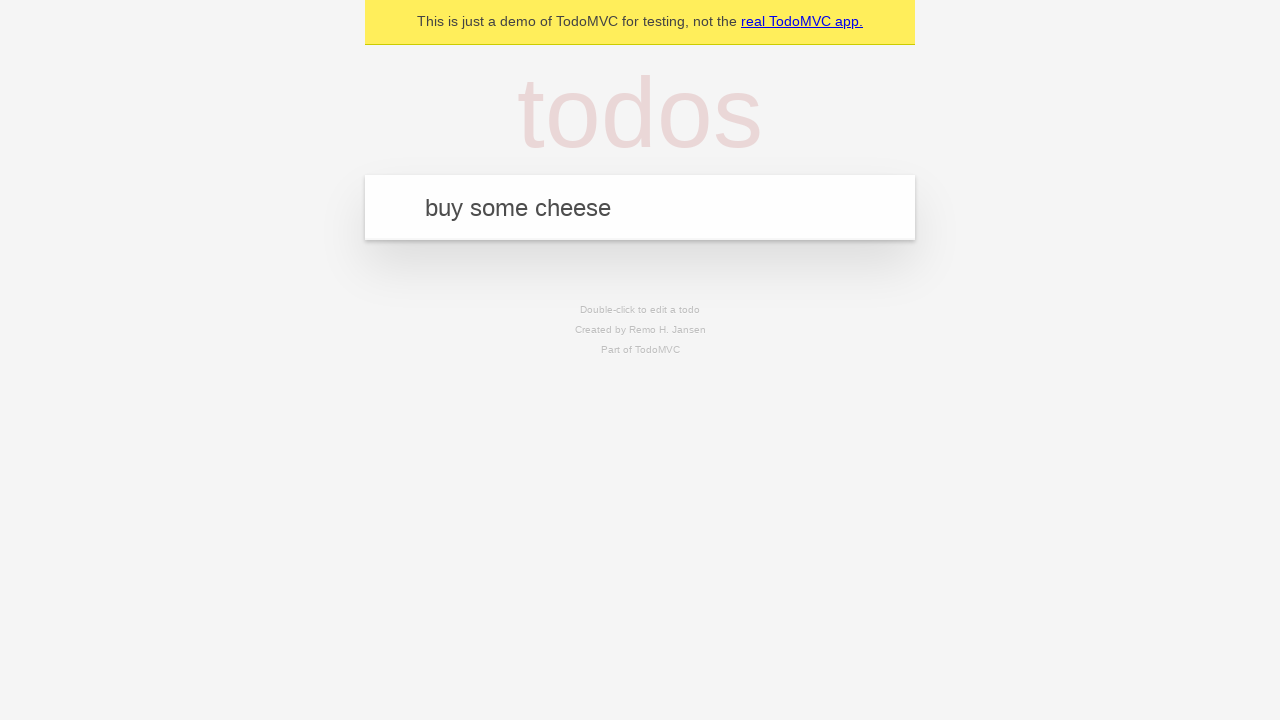

Pressed Enter to add first todo item on internal:attr=[placeholder="What needs to be done?"i]
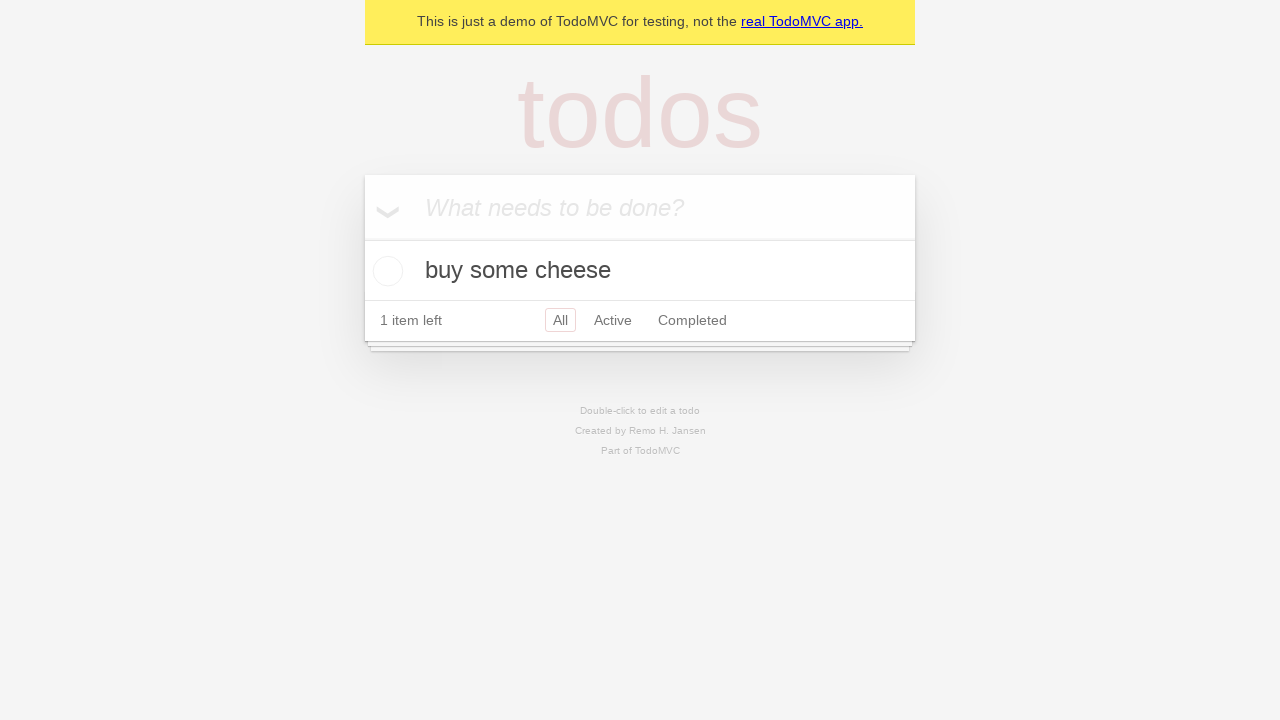

Filled todo input with 'feed the cat' on internal:attr=[placeholder="What needs to be done?"i]
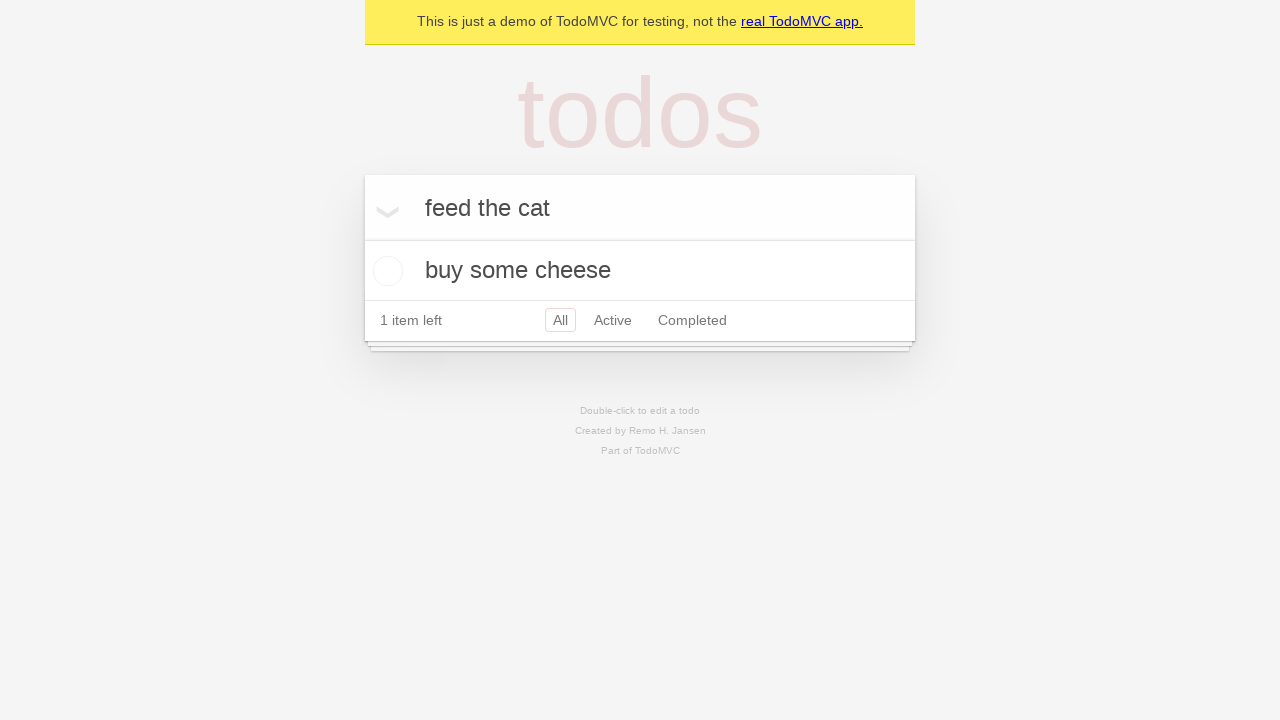

Pressed Enter to add second todo item on internal:attr=[placeholder="What needs to be done?"i]
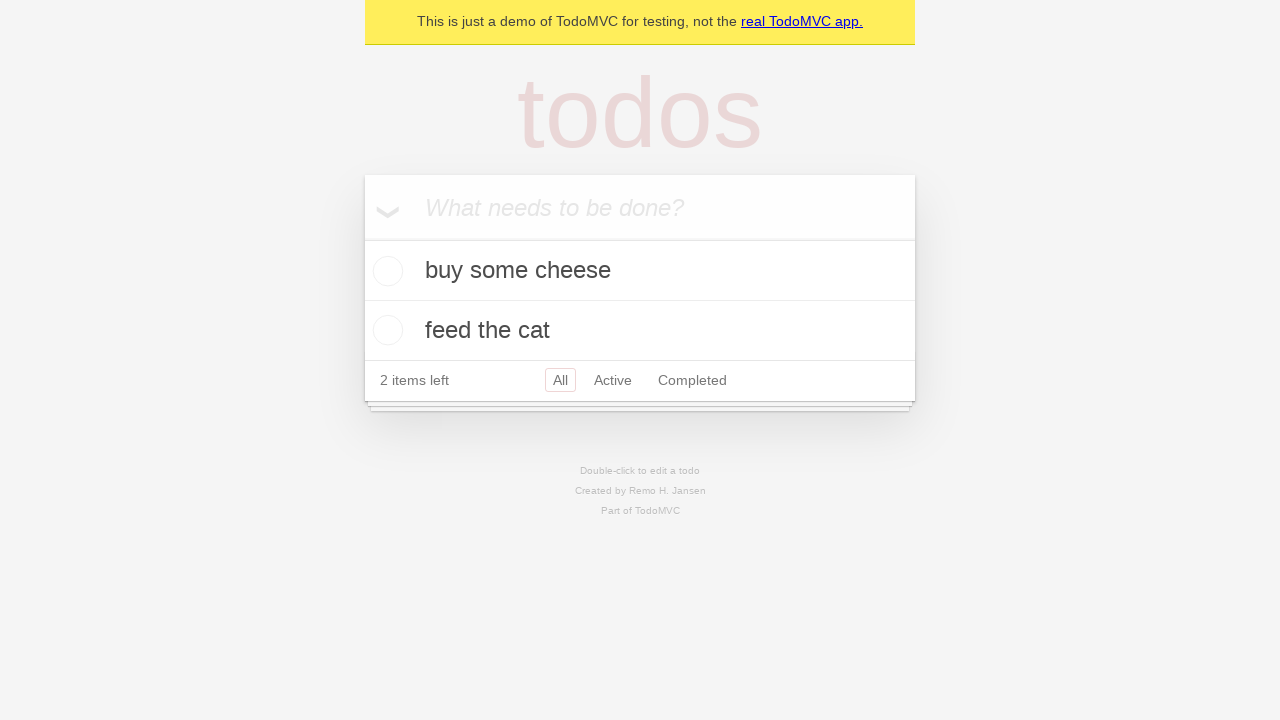

Filled todo input with 'book a doctors appointment' on internal:attr=[placeholder="What needs to be done?"i]
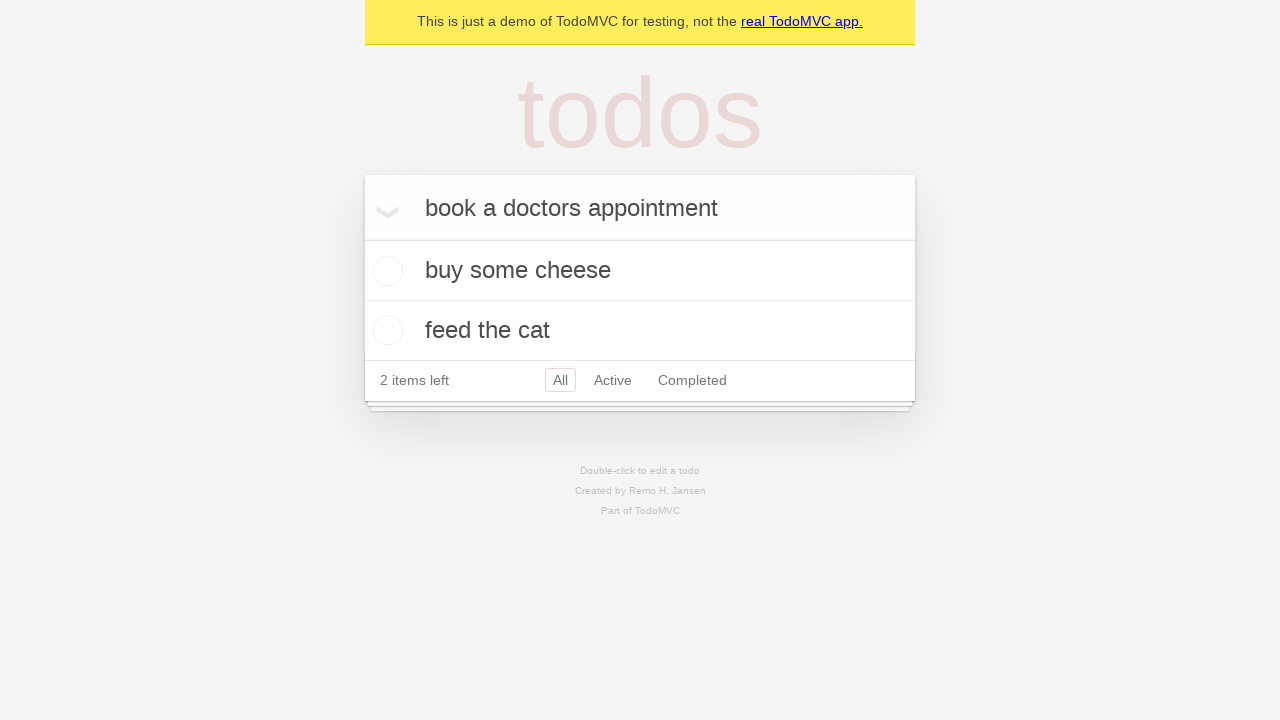

Pressed Enter to add third todo item on internal:attr=[placeholder="What needs to be done?"i]
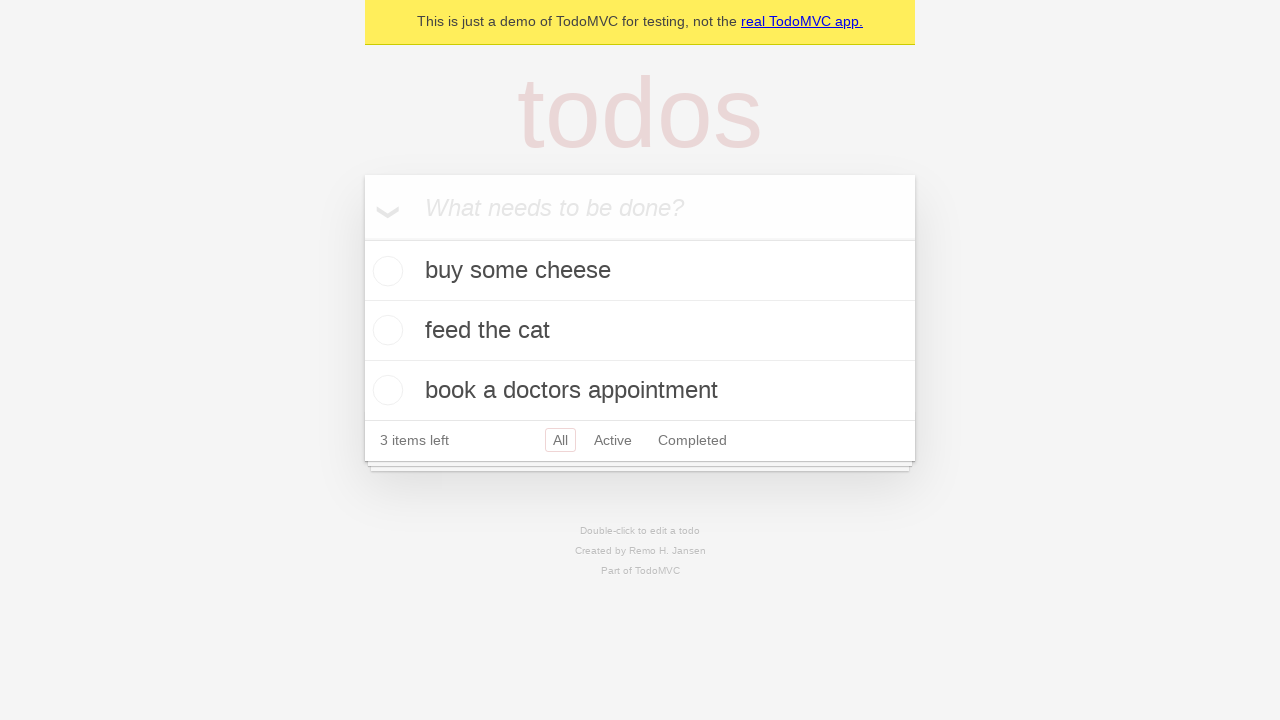

Checked the first todo item as completed at (385, 271) on .todo-list li .toggle >> nth=0
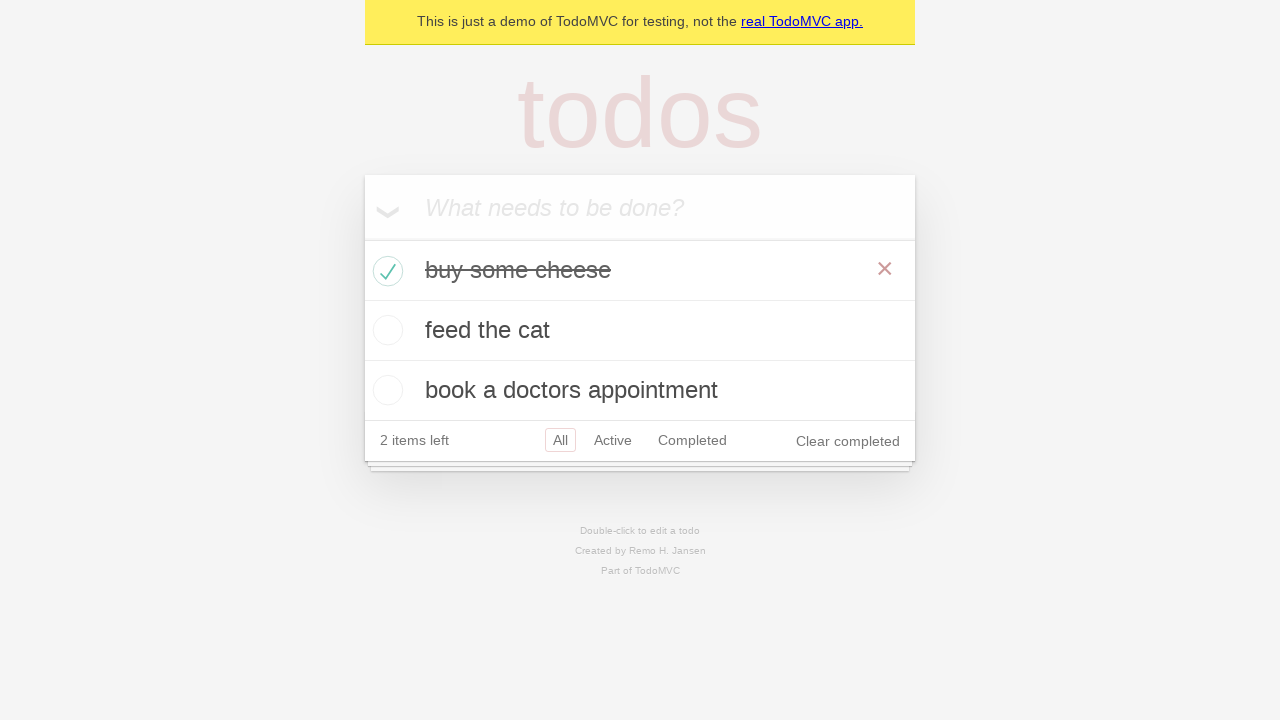

Clicked 'Clear completed' button to remove completed item at (848, 441) on internal:role=button[name="Clear completed"i]
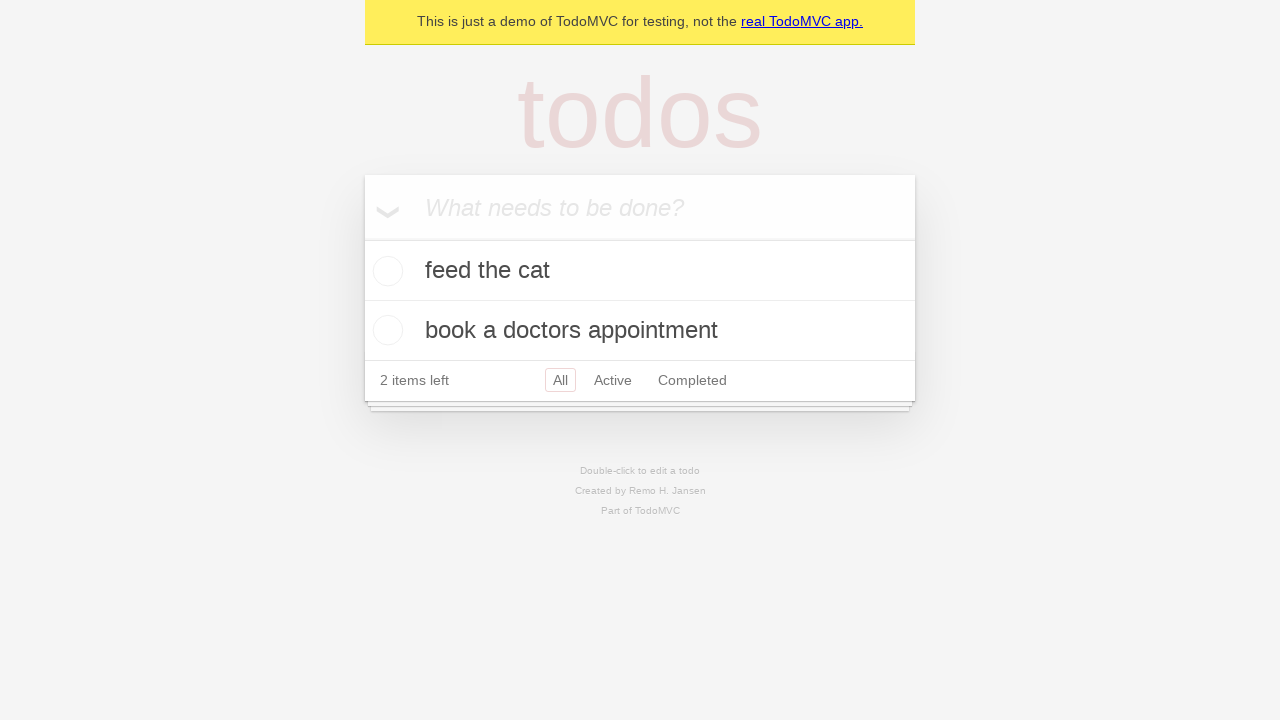

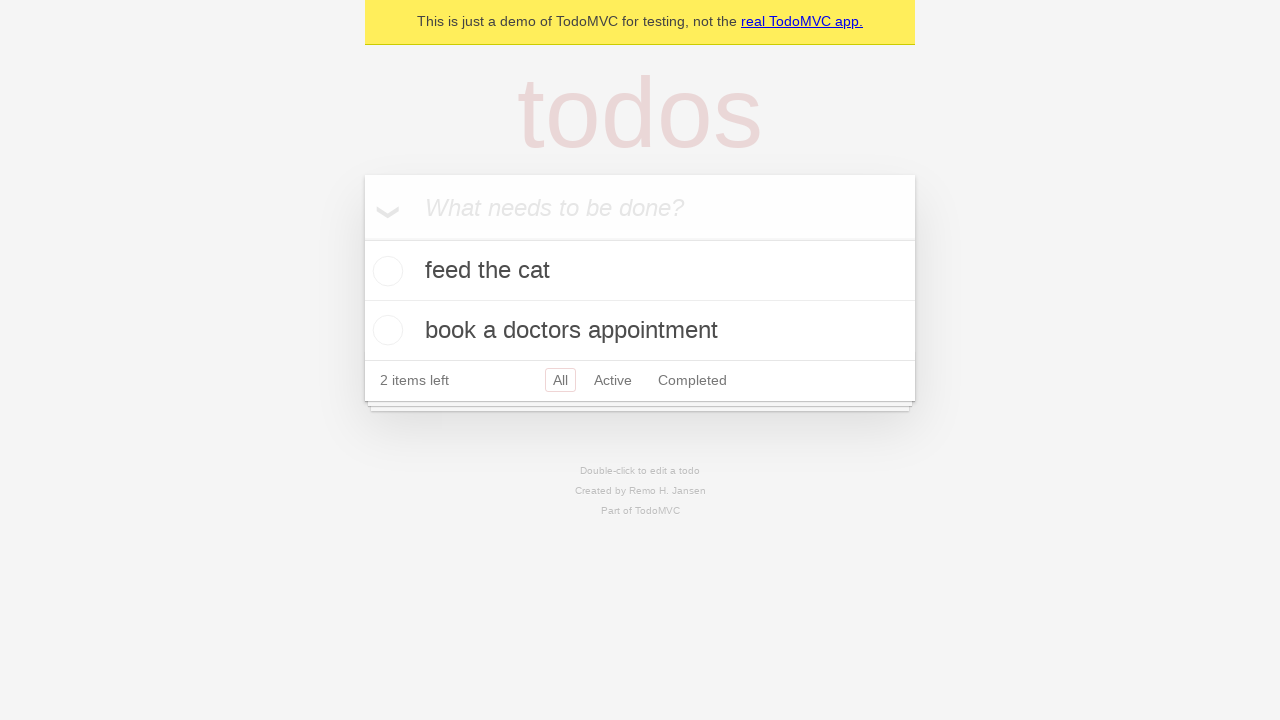